Tests right-click (context click) functionality by performing a context click action on the Downloads navigation element on the Selenium website.

Starting URL: https://www.selenium.dev

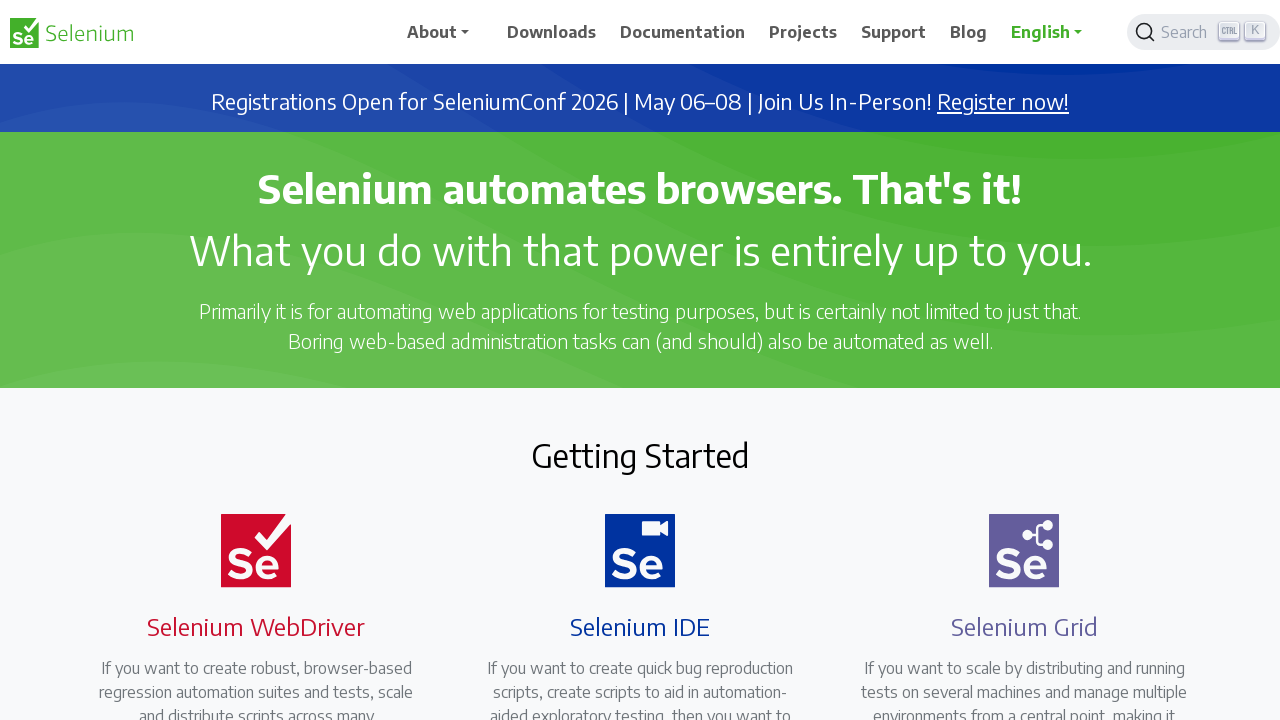

Located Downloads navigation element
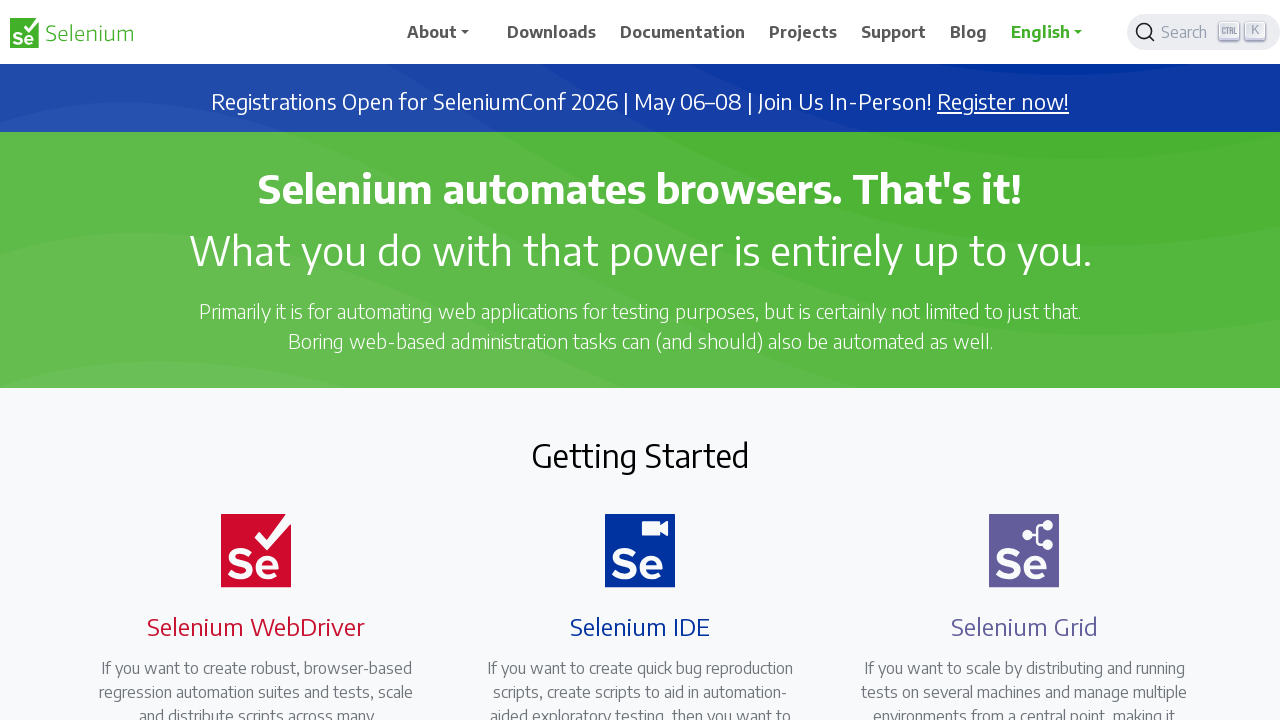

Performed right-click (context click) on Downloads element at (552, 32) on xpath=//span[.='Downloads']
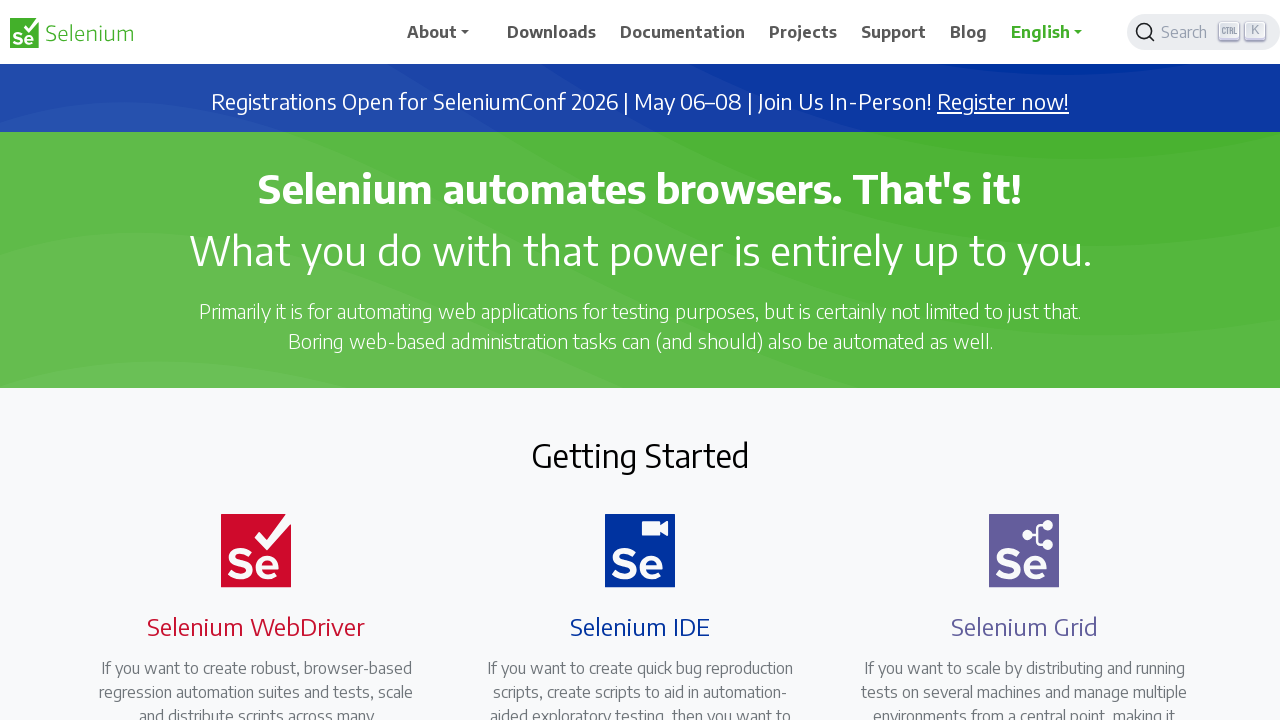

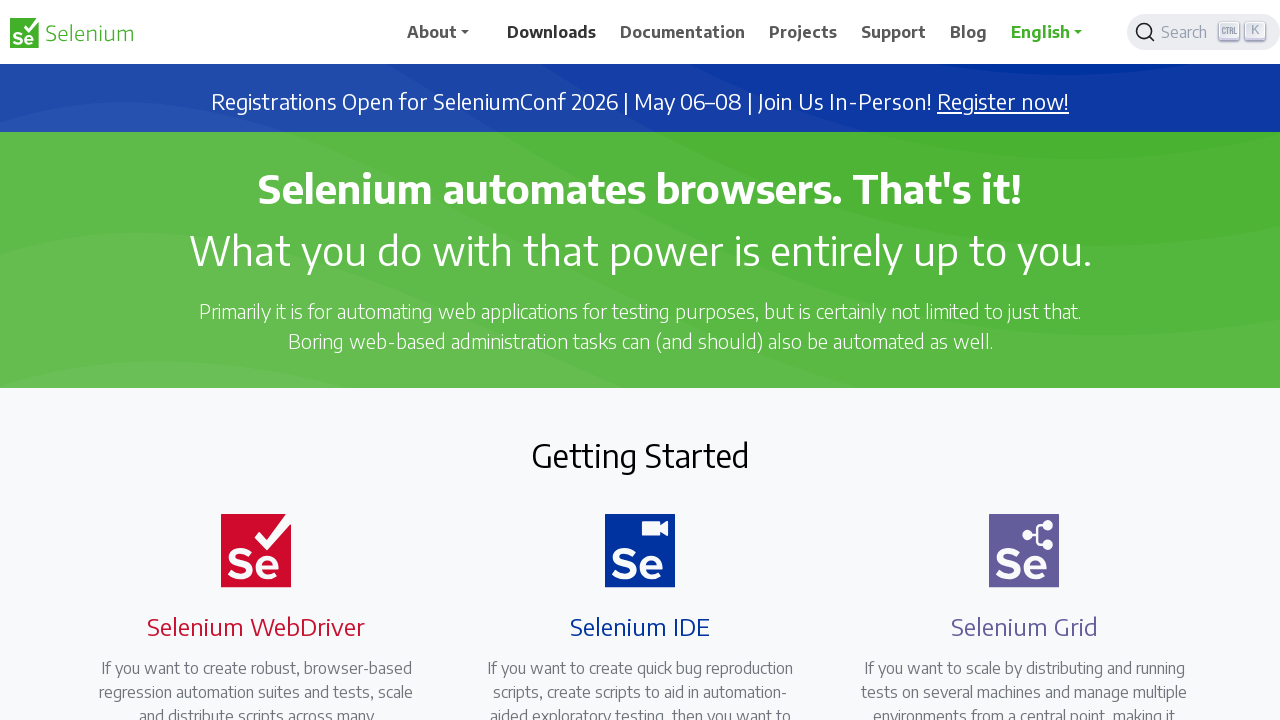